Tests drag and drop functionality on jQuery UI demo page by dragging an element to a droppable area

Starting URL: http://jqueryui.com/droppable/

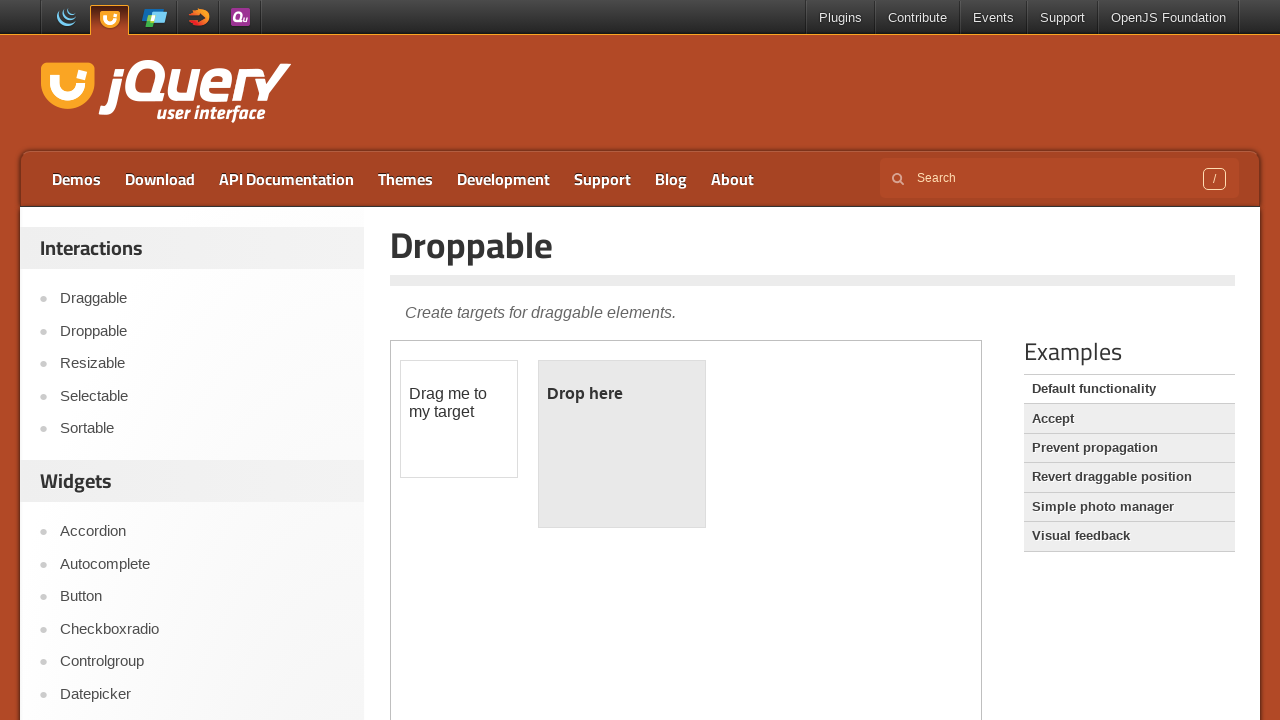

Located the first iframe containing the drag and drop demo
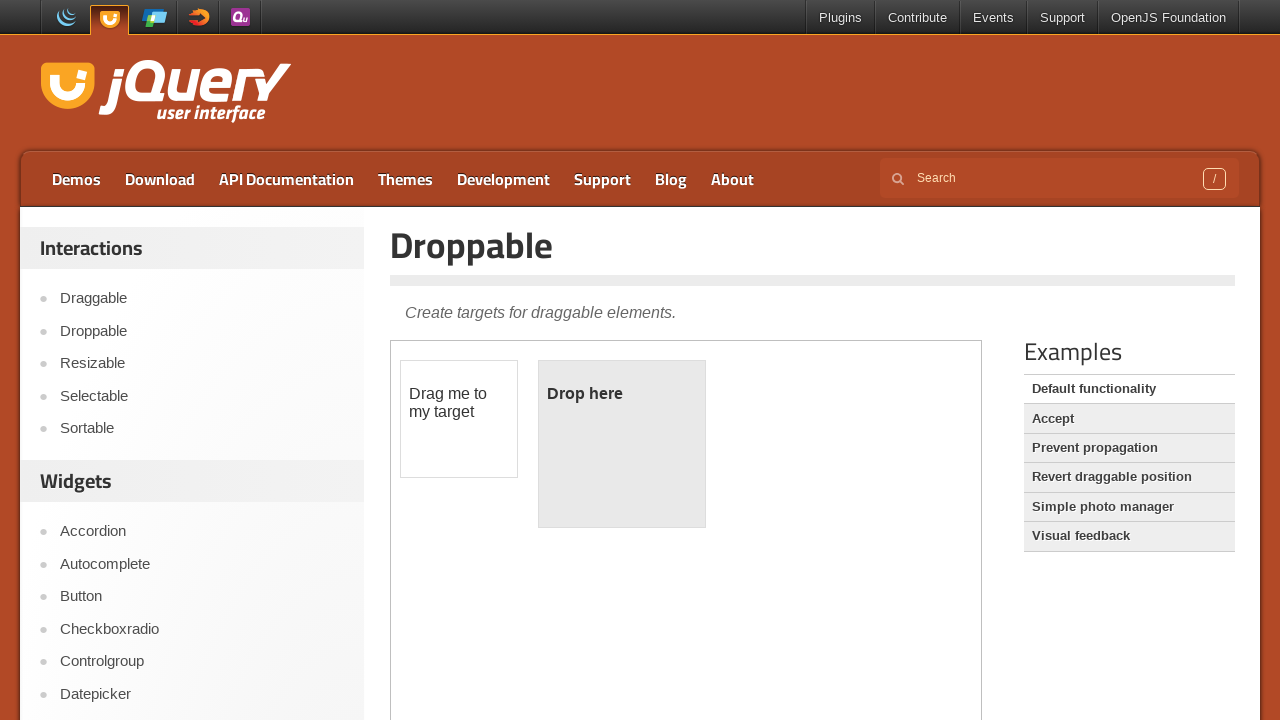

Located the draggable element with id 'draggable'
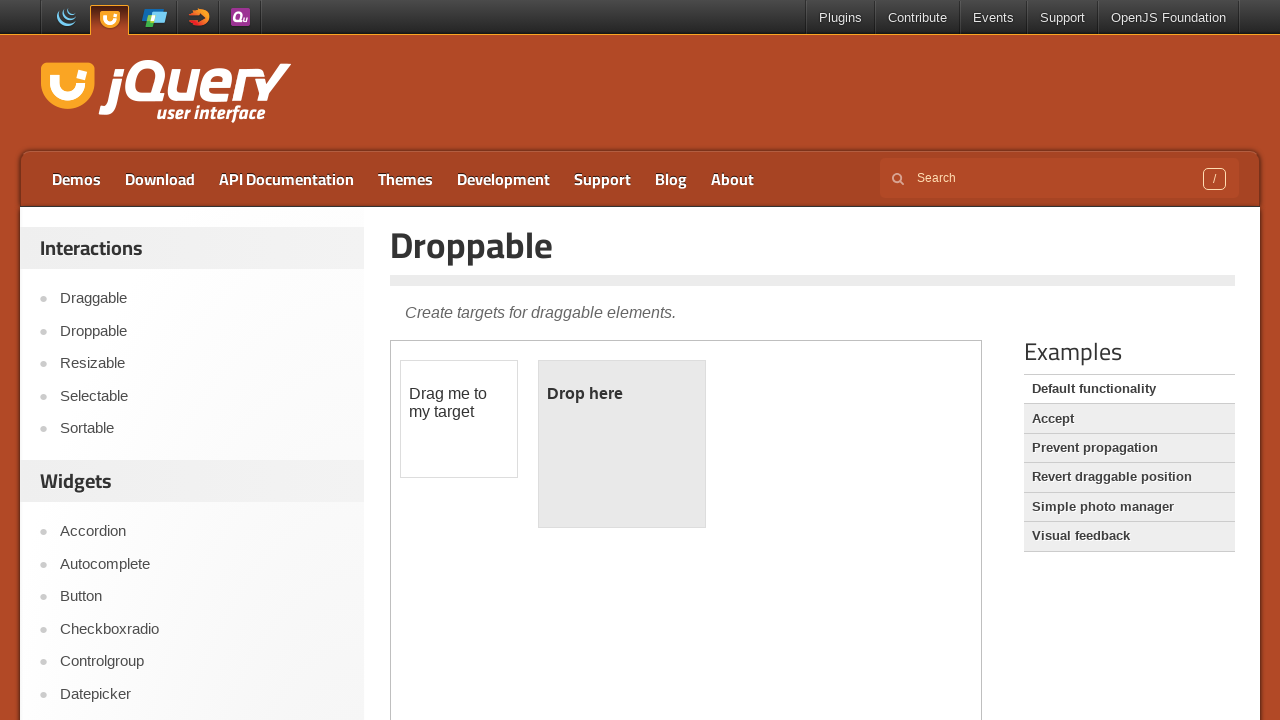

Located the droppable element with id 'droppable'
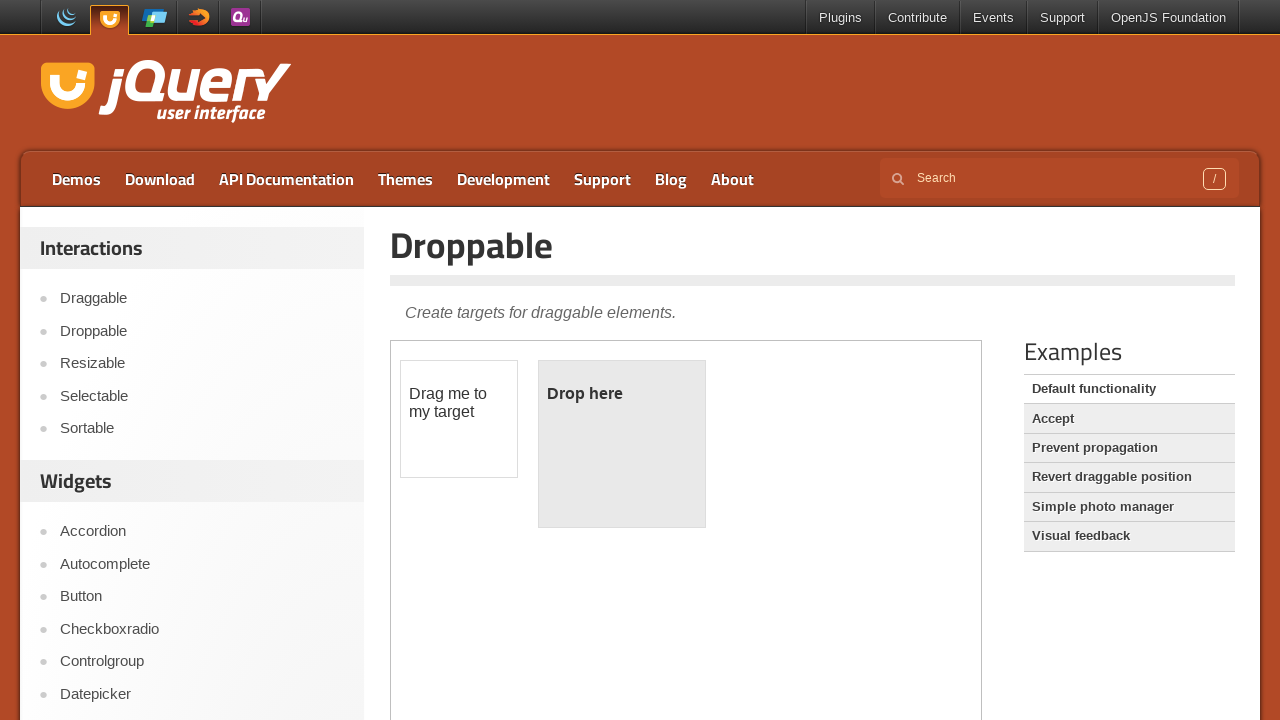

Dragged the draggable element to the droppable area at (622, 444)
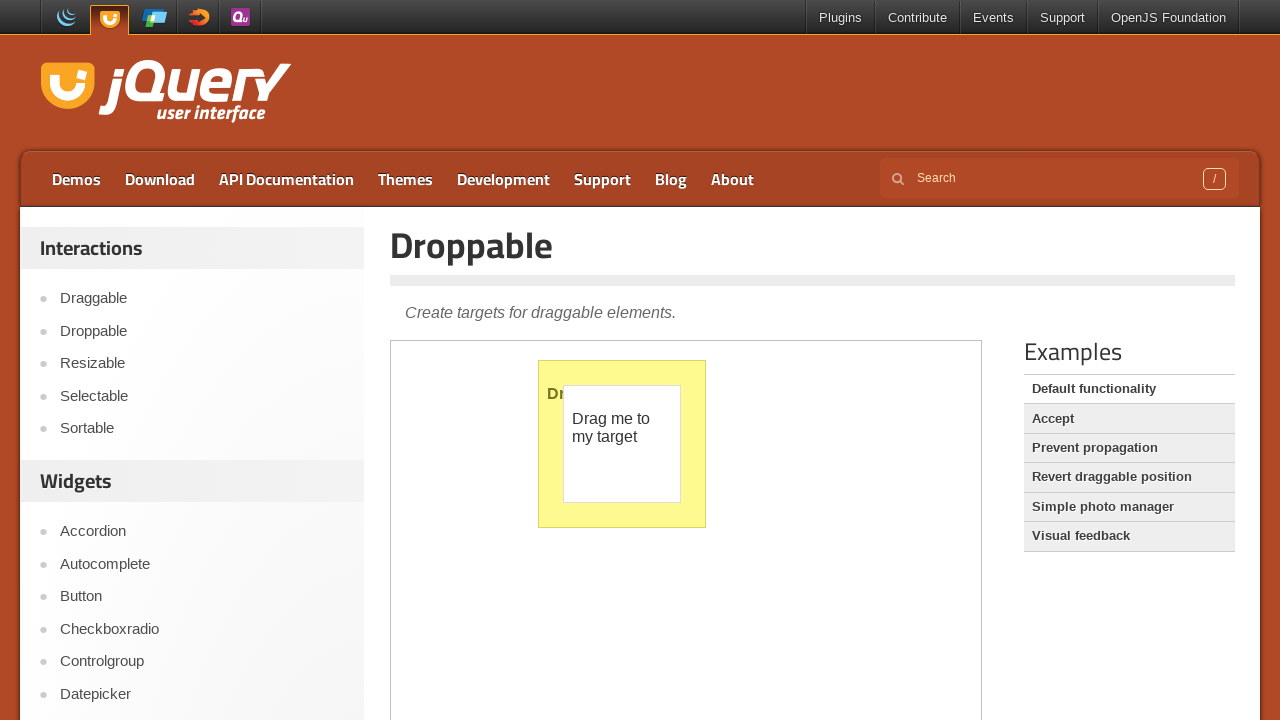

Right-clicked on the draggable element at (622, 444) on iframe >> nth=0 >> internal:control=enter-frame >> #draggable
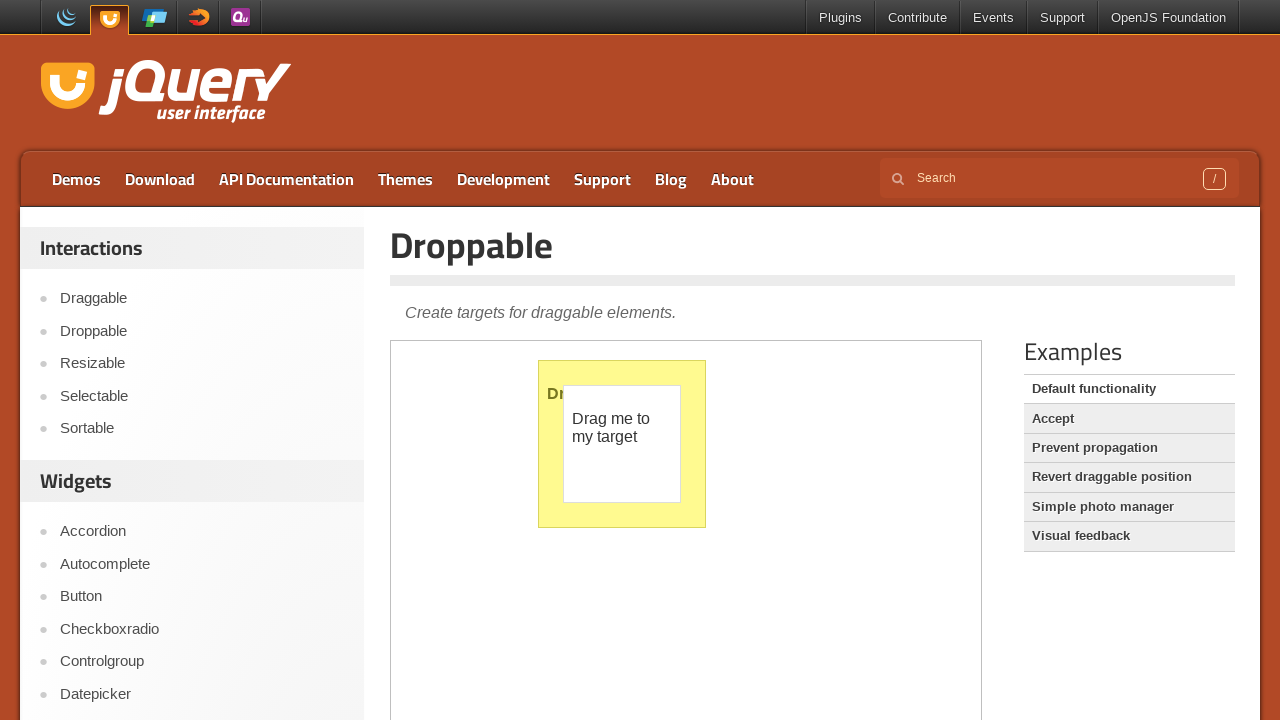

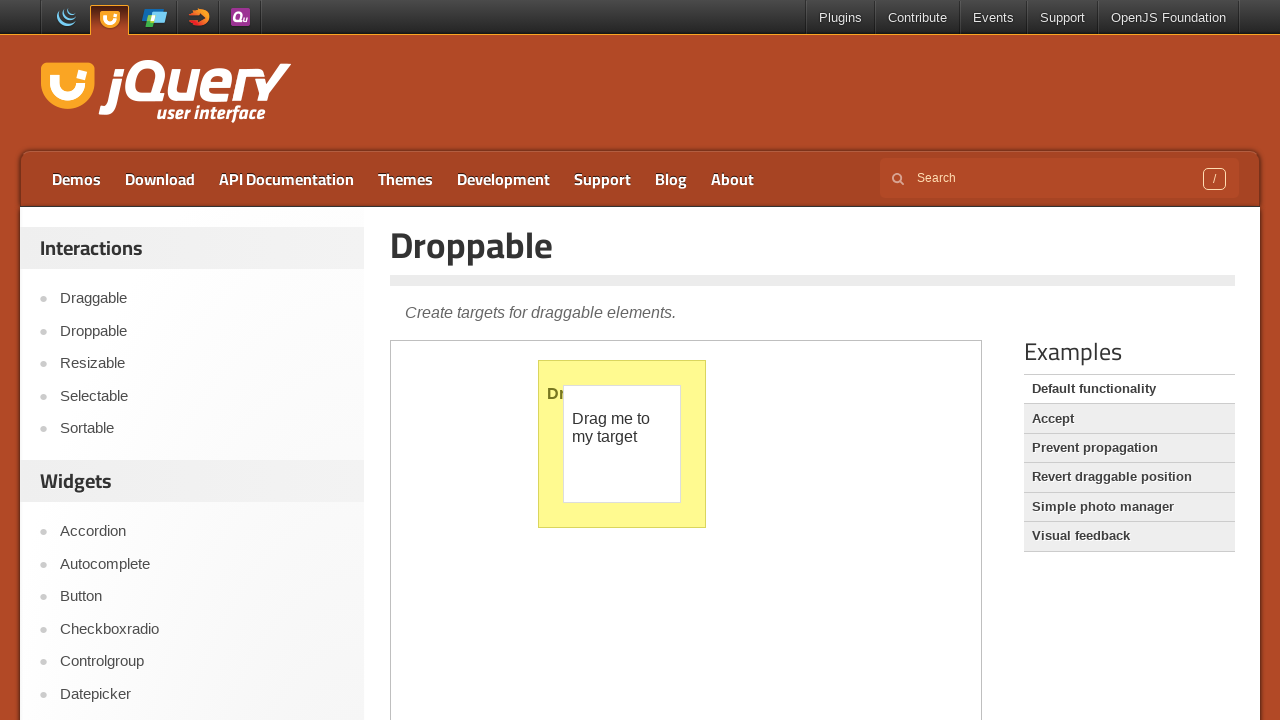